Tests the search functionality on a Selenium practice e-commerce site by typing a search query into the search box

Starting URL: https://rahulshettyacademy.com/seleniumPractise/#/

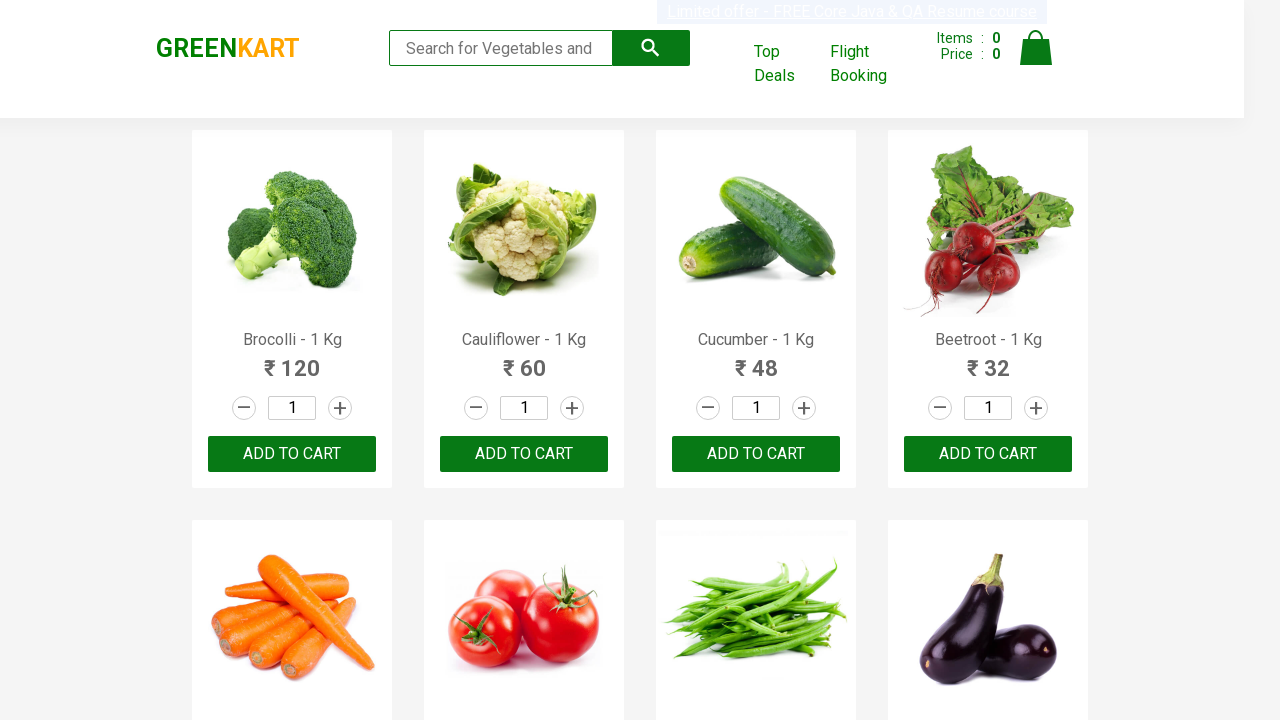

Typed search query 'ca' into the search box on .search-keyword
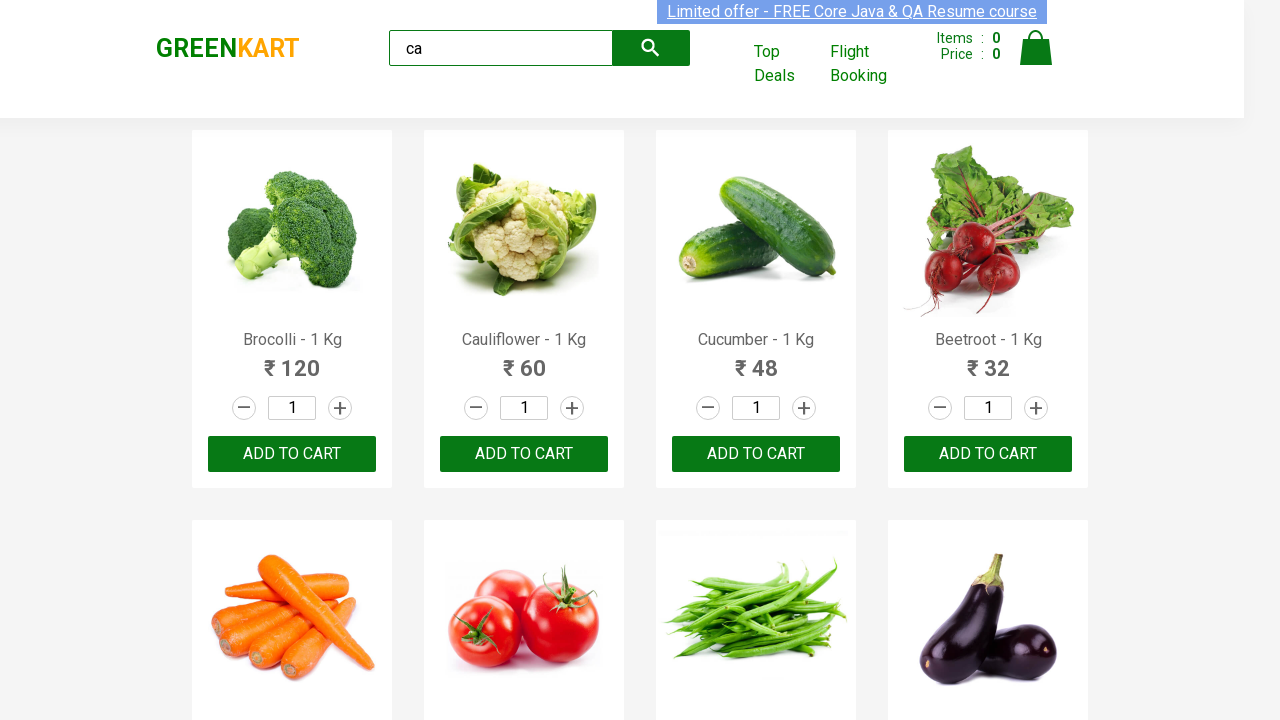

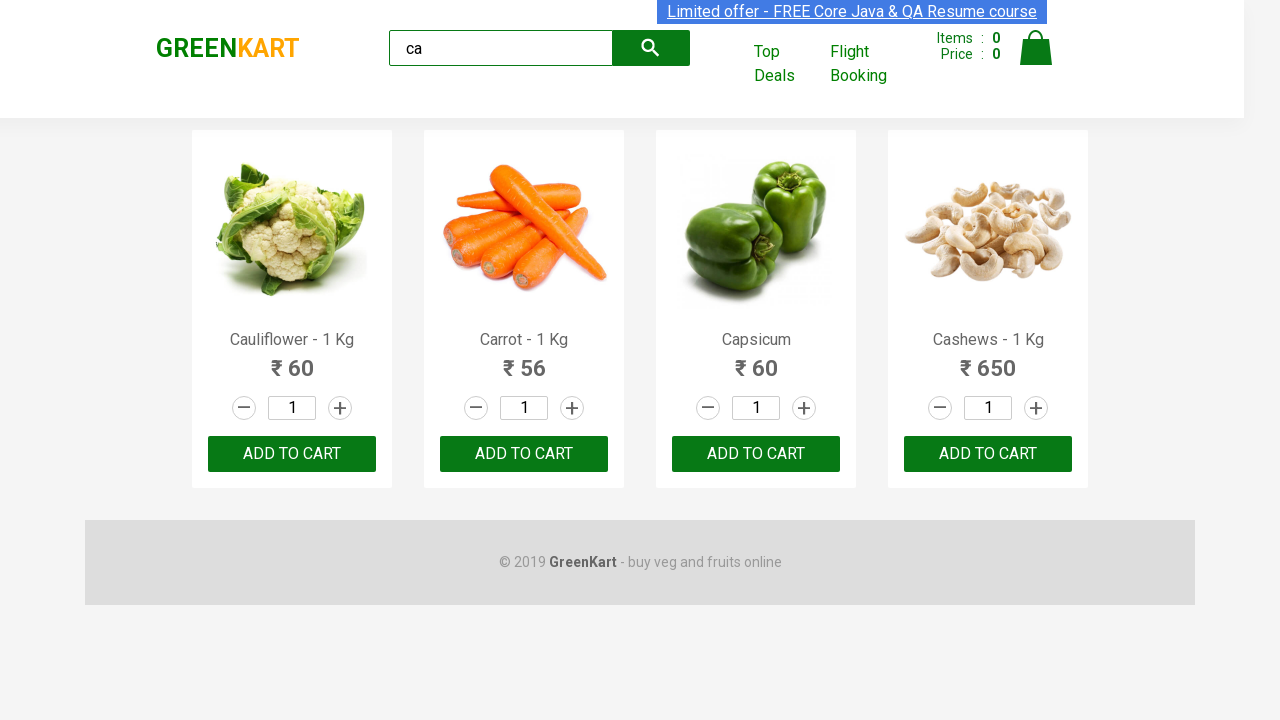